Tests implicit wait functionality by navigating to a dynamic loading example, triggering the load, and verifying the "Hello World!" message appears

Starting URL: http://the-internet.herokuapp.com/dynamic_loading

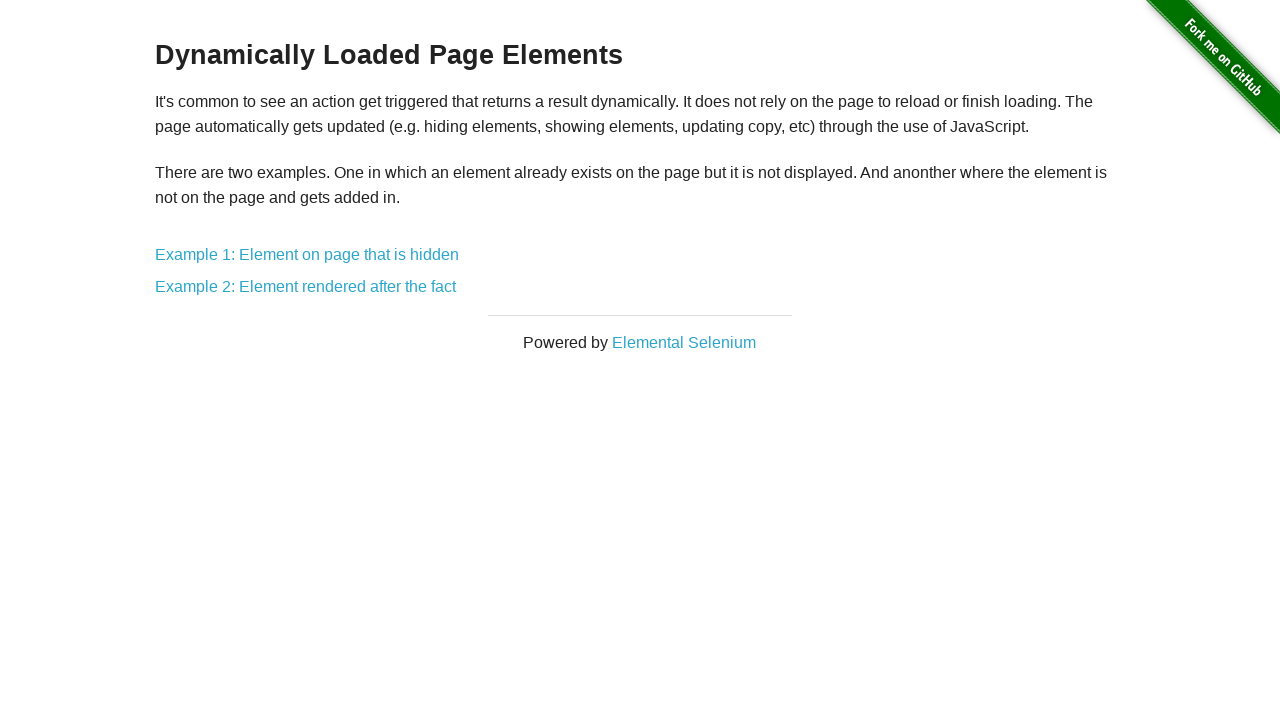

Navigated to dynamic loading page
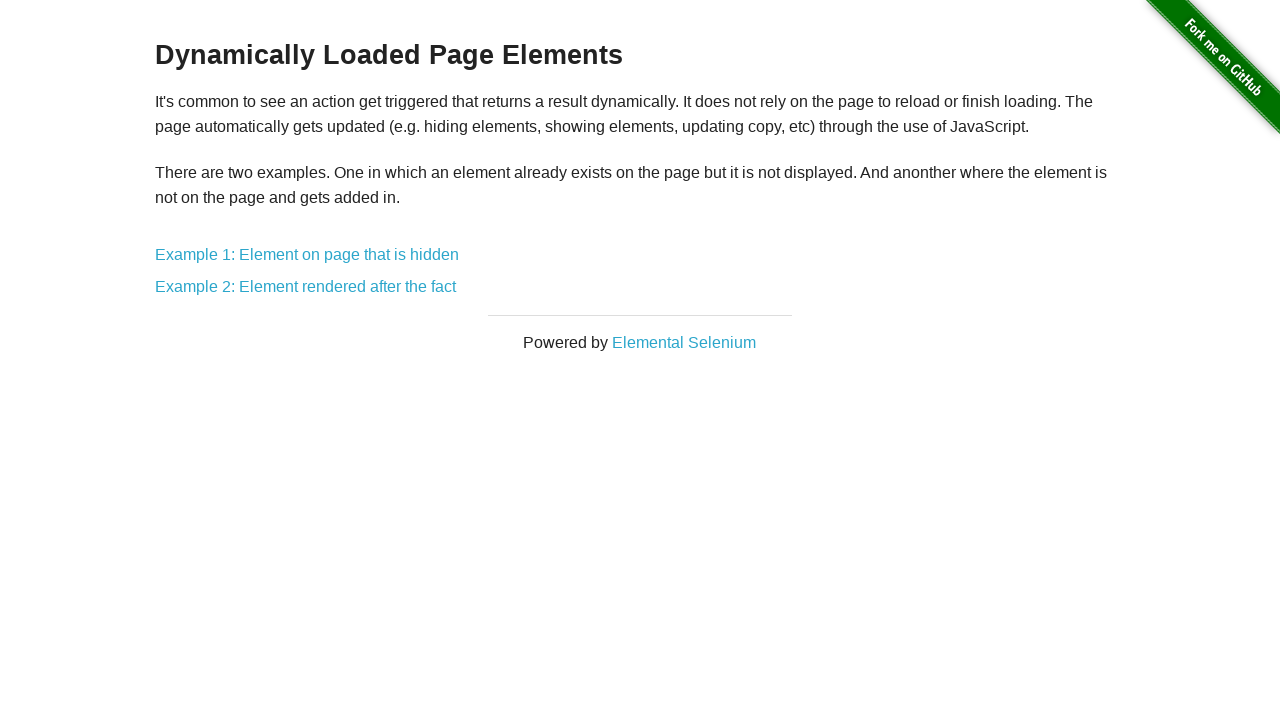

Clicked on Example 2 link at (306, 287) on text=Example 2
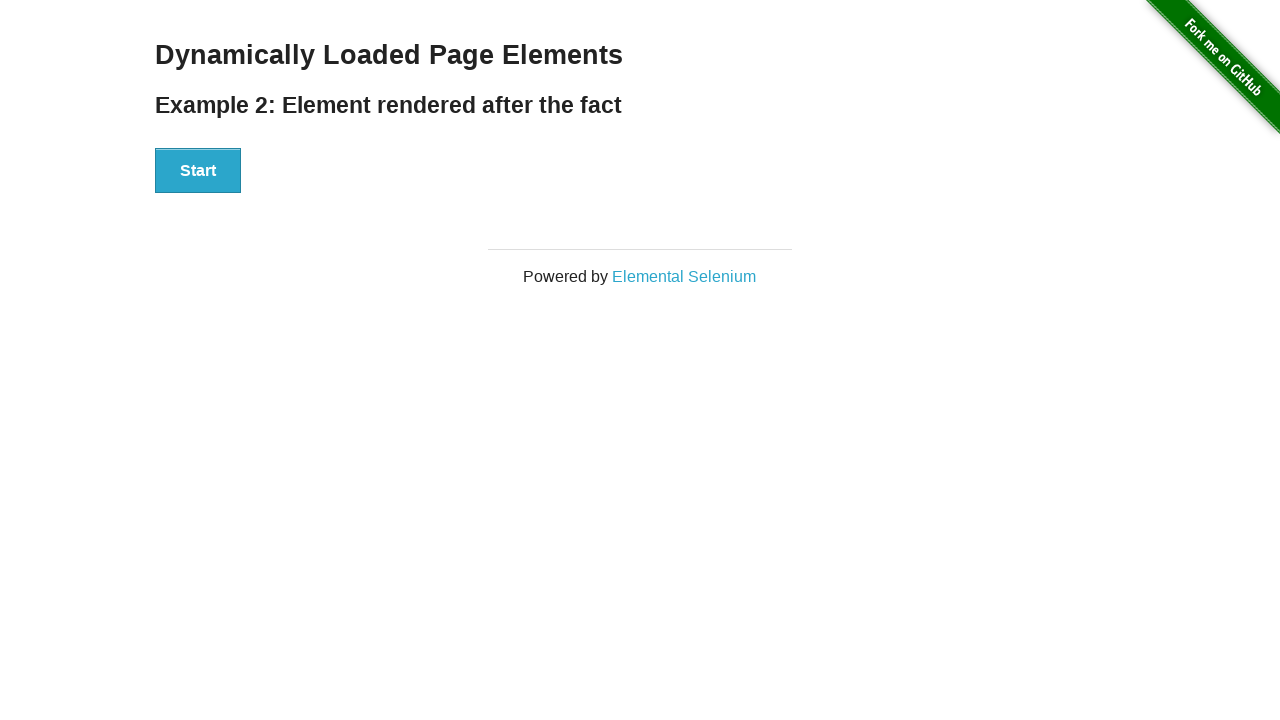

Clicked the start button to trigger dynamic loading at (198, 171) on xpath=//div[@id='start']/button
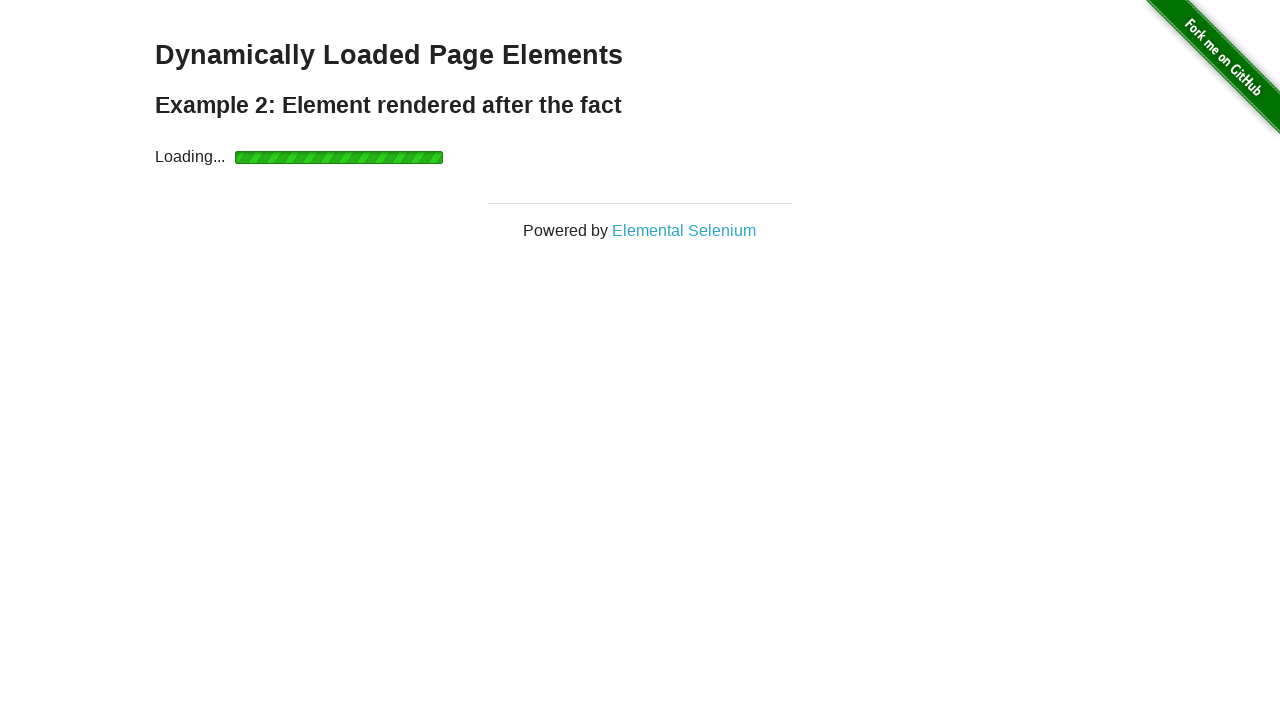

Implicitly waited for and verified 'Hello World!' message appeared
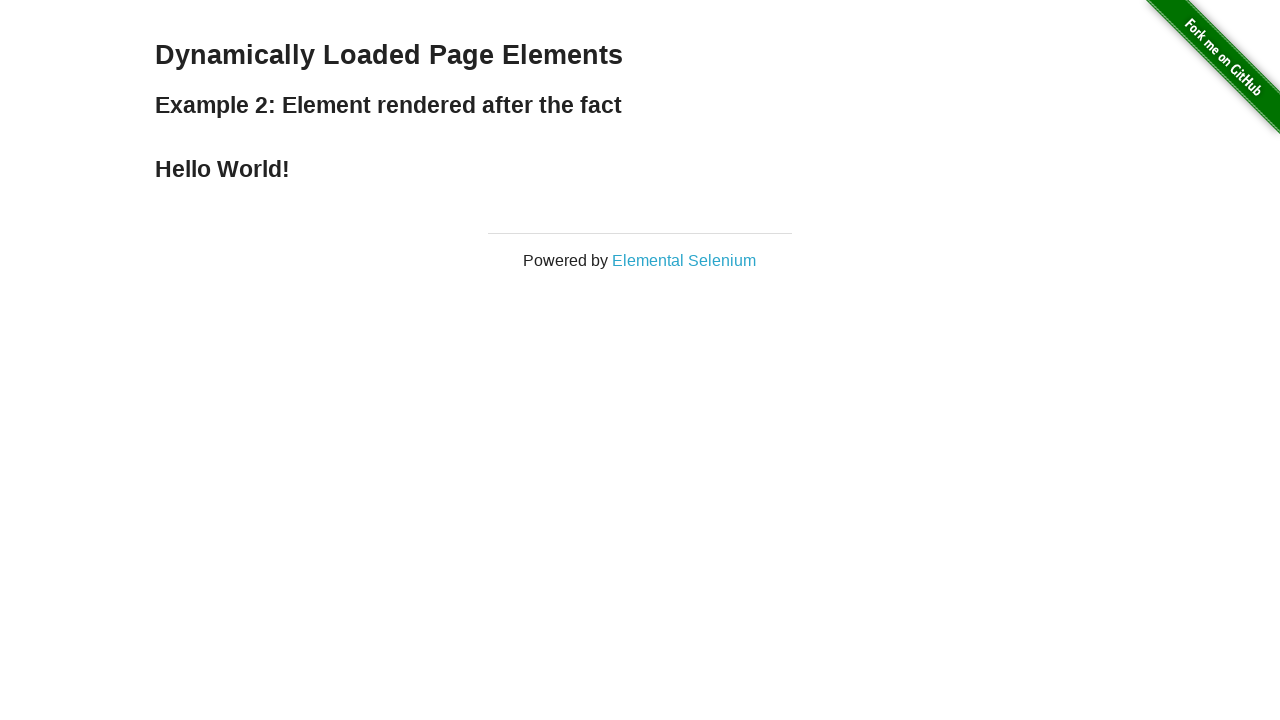

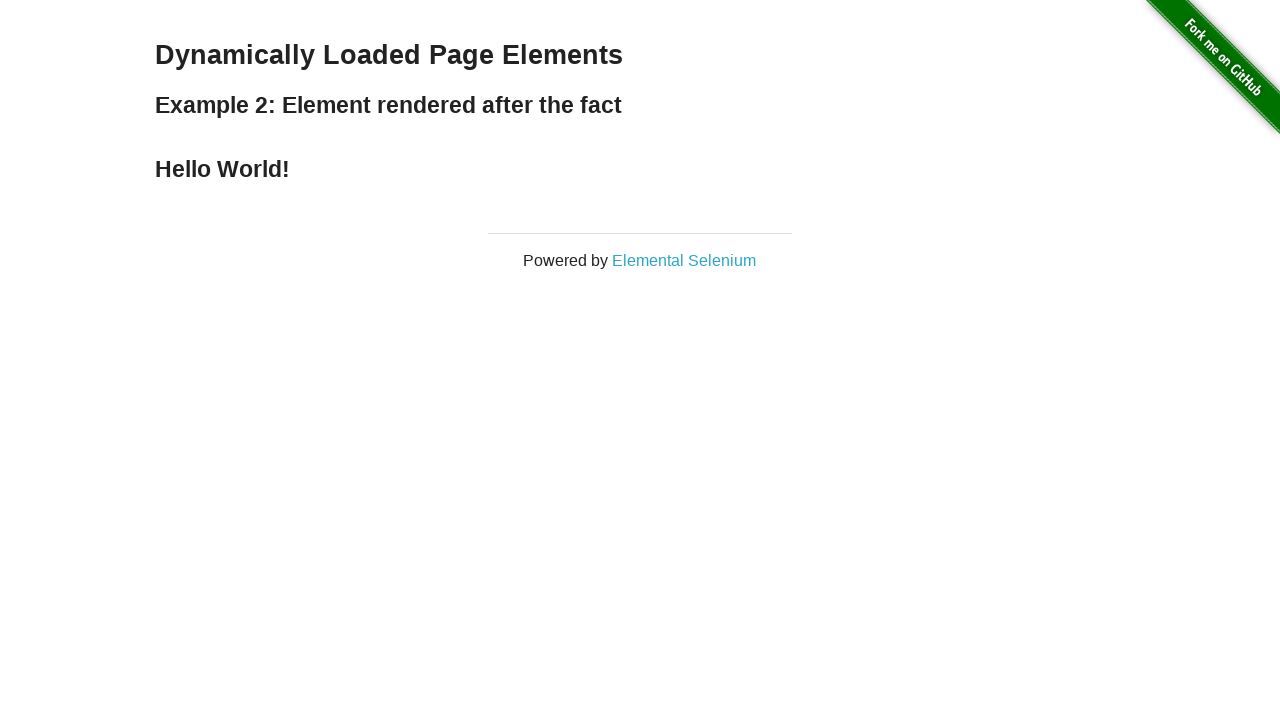